Scrolls down the page by 1000 pixels to test vertical scrolling functionality

Starting URL: https://testautomationpractice.blogspot.com/

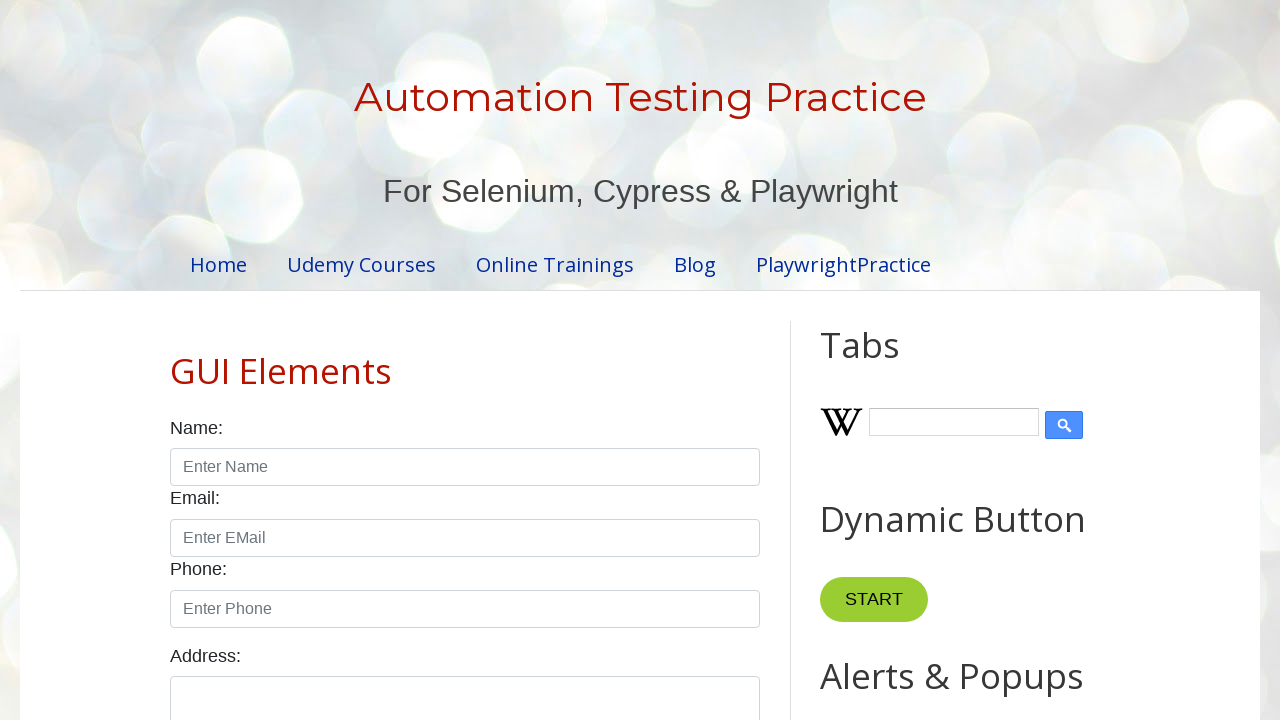

Scrolled down the page by 1000 pixels to test vertical scrolling functionality
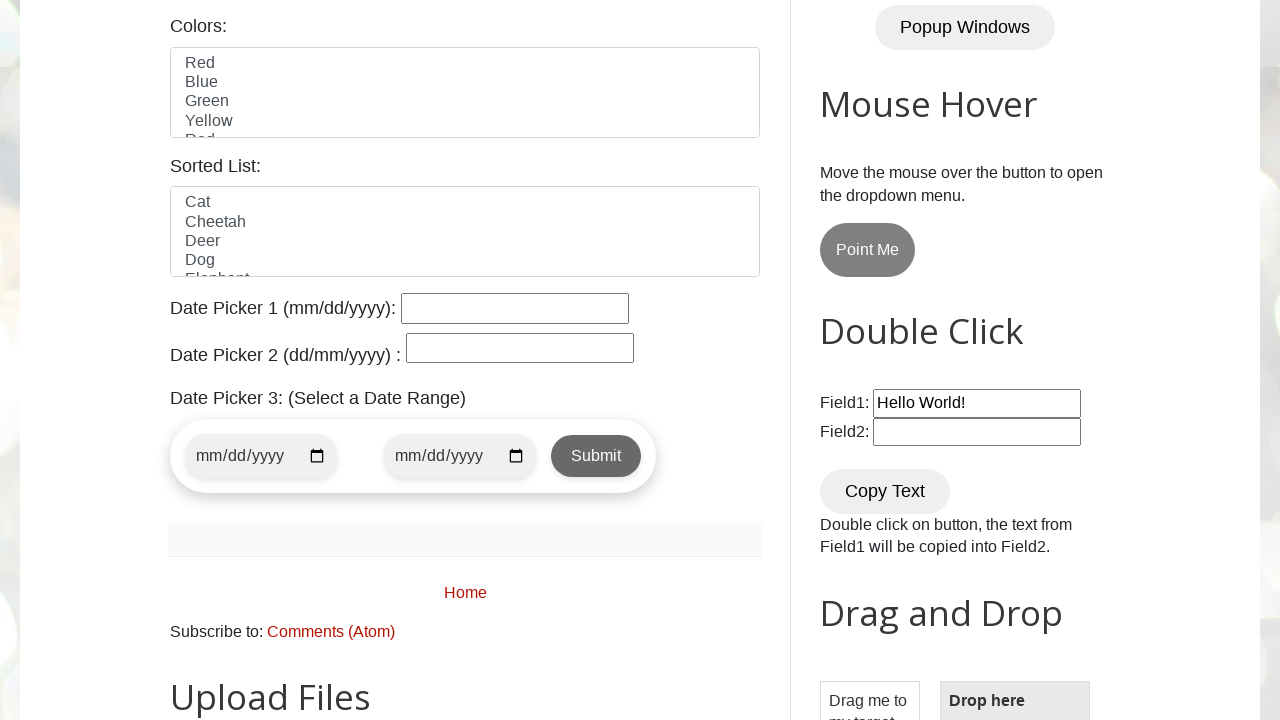

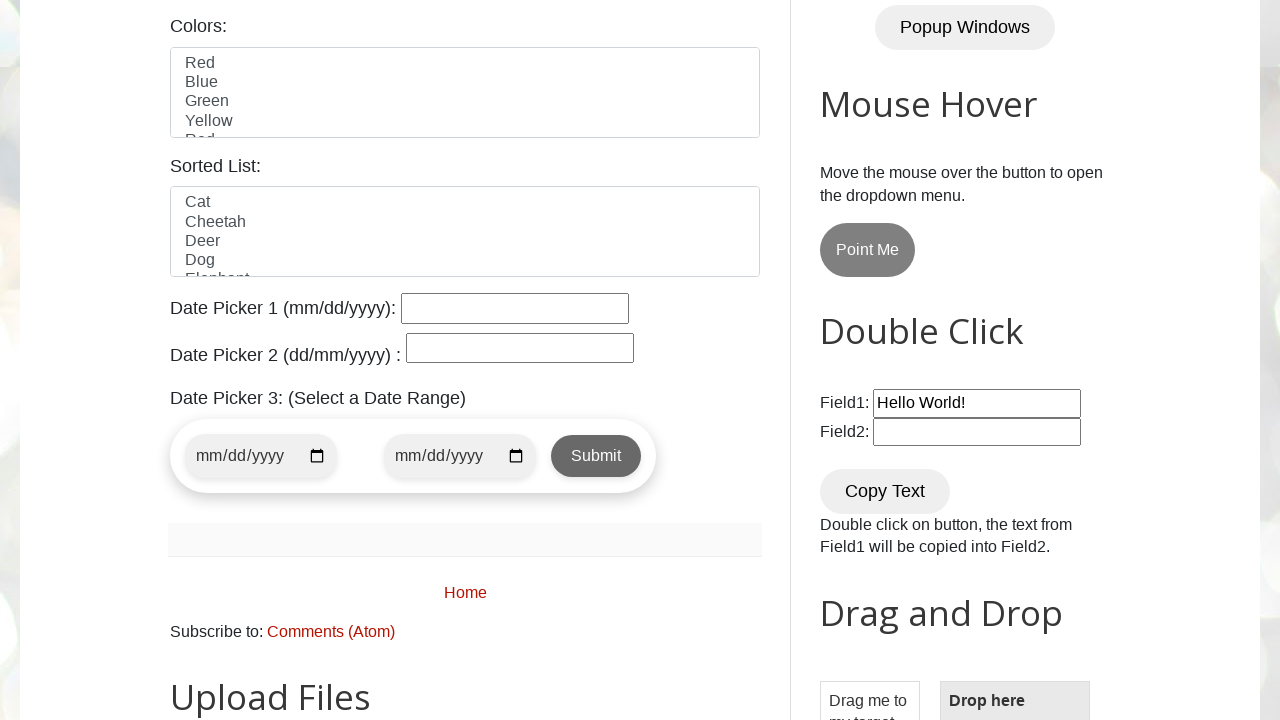